Tests the Python.org search functionality by searching for "pycon" and verifying results are returned

Starting URL: http://www.python.org

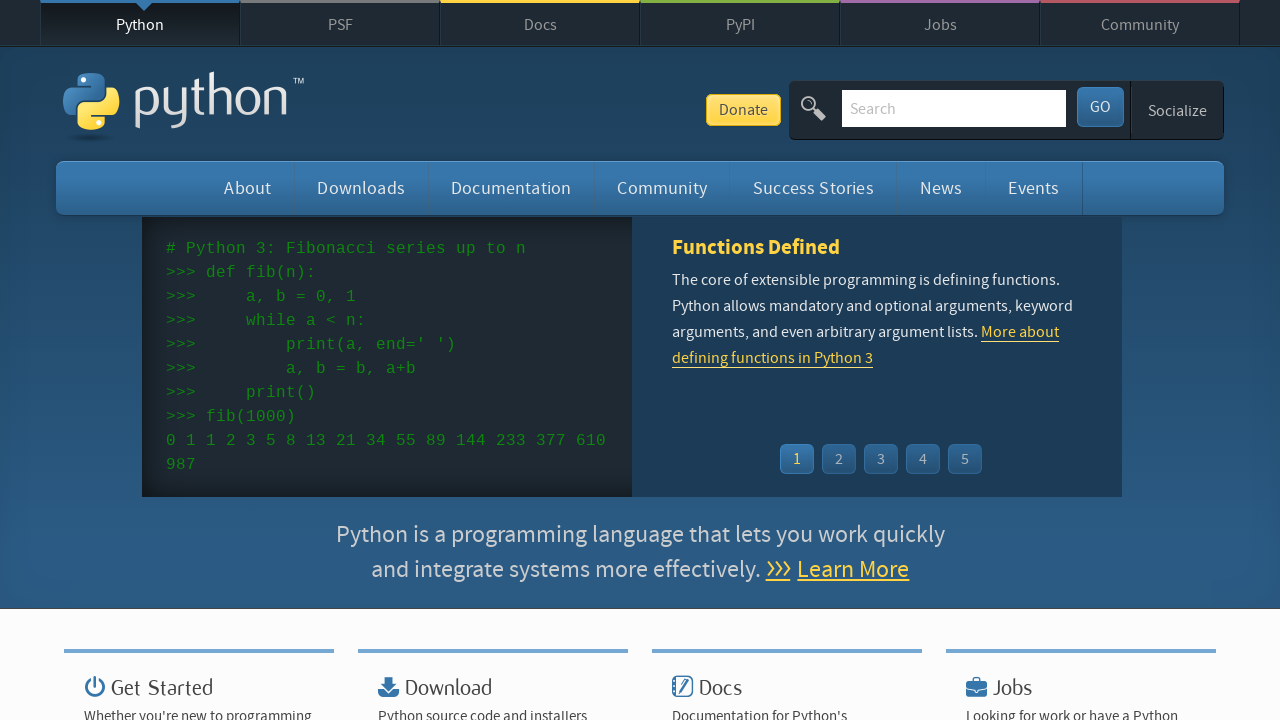

Located search input field
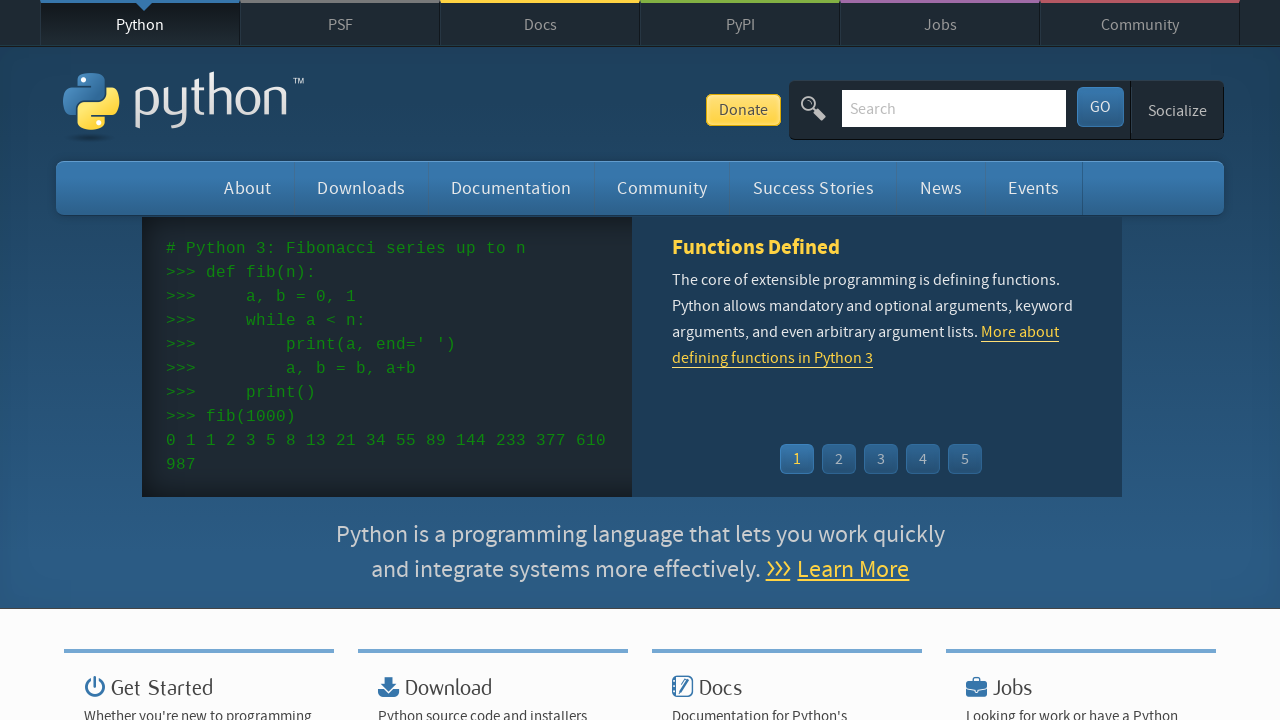

Cleared search input field on input[name='q']
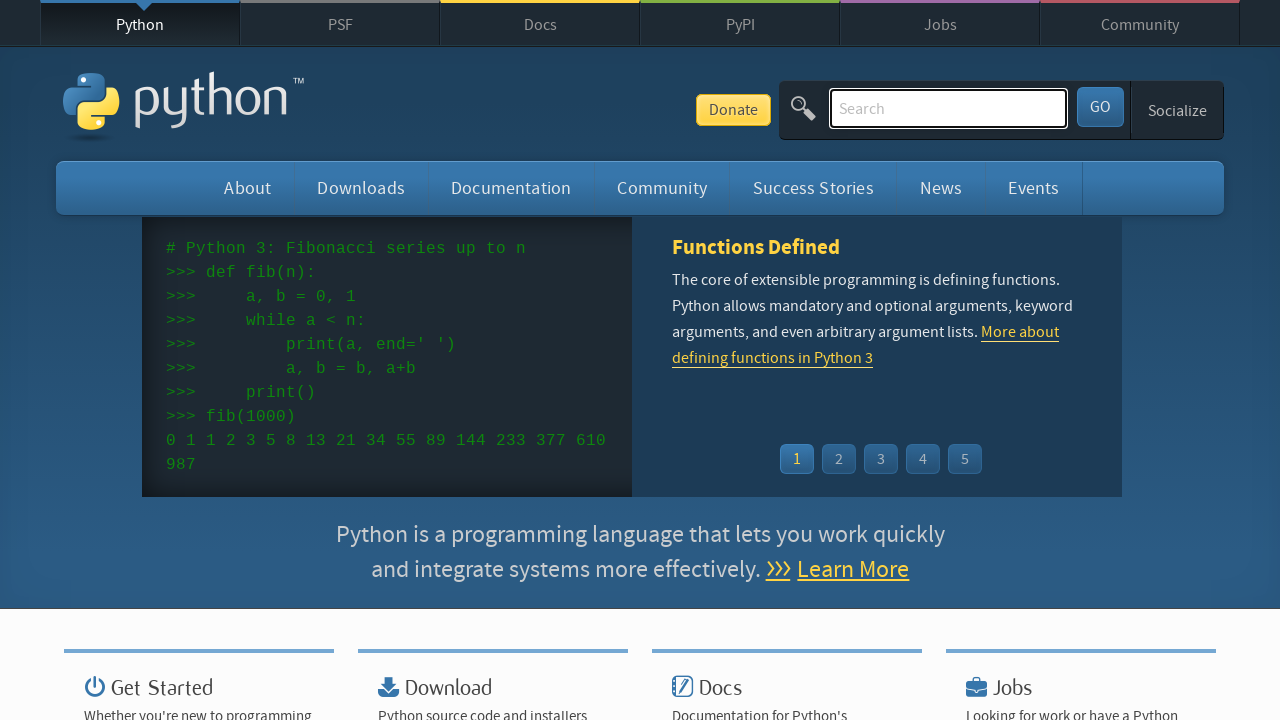

Filled search input with 'pycon' on input[name='q']
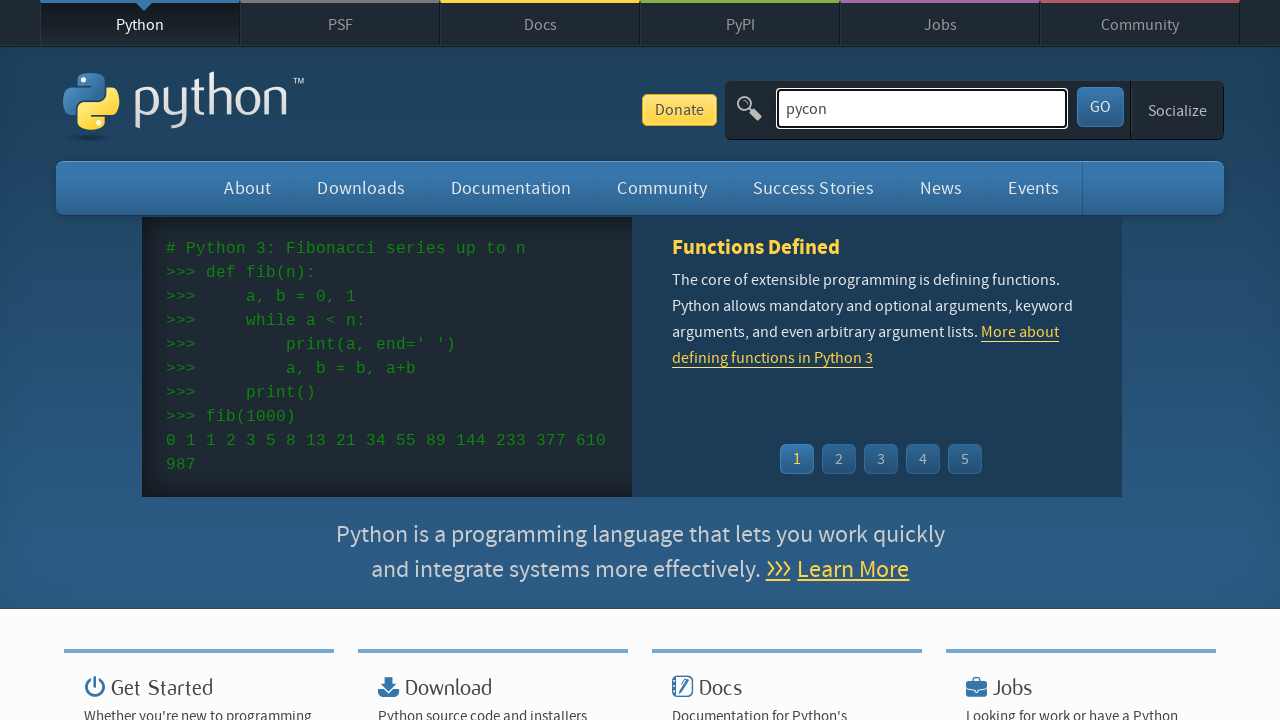

Pressed Enter to submit search on input[name='q']
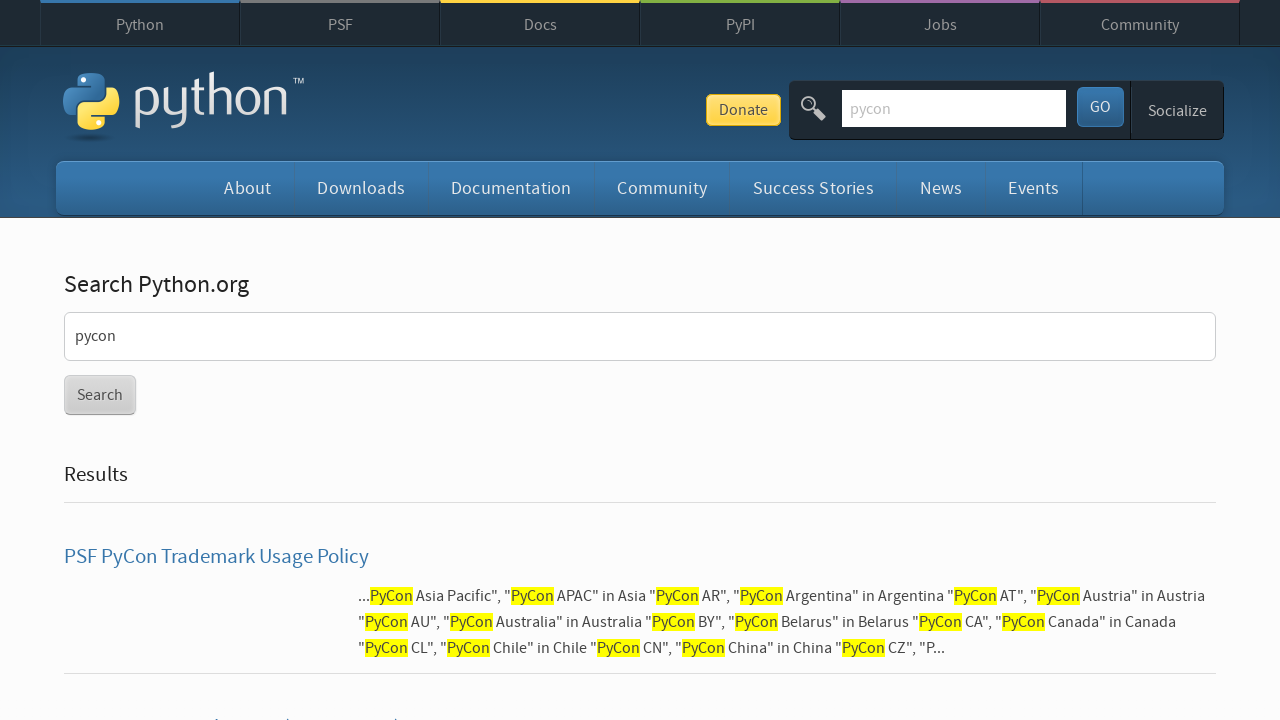

Search results page loaded (networkidle)
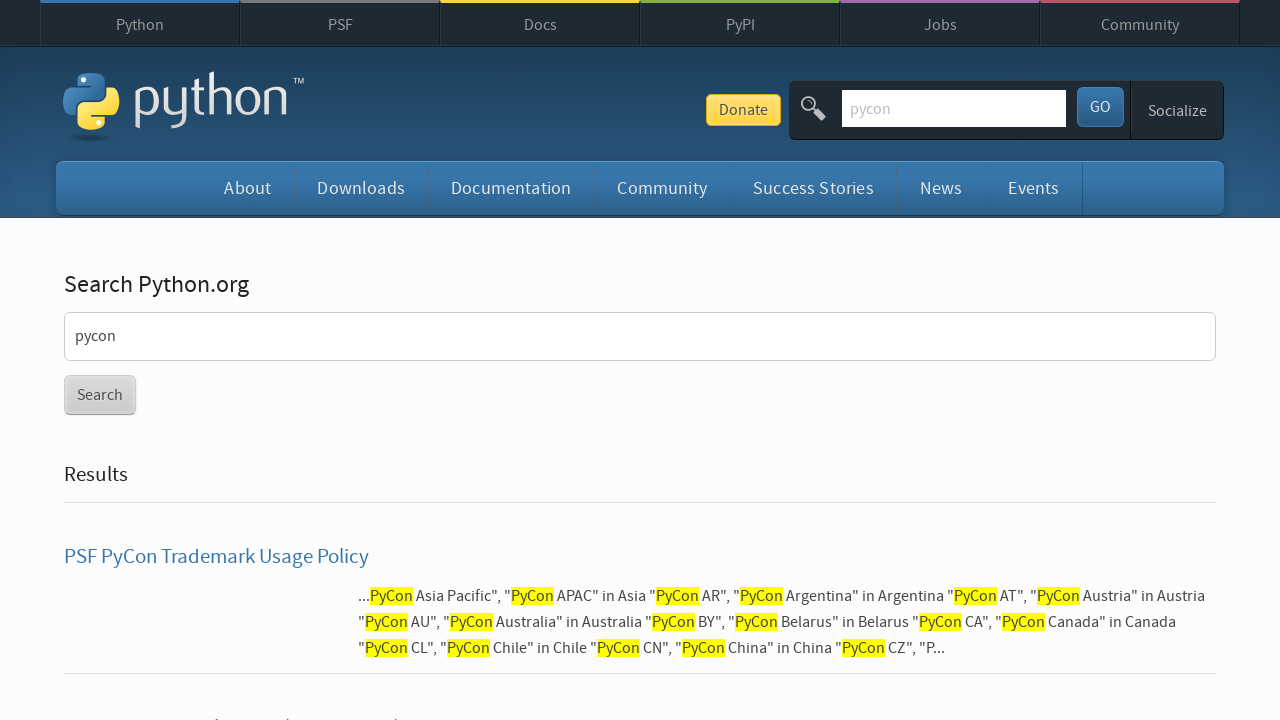

Verified search results are present (no 'No results found' message)
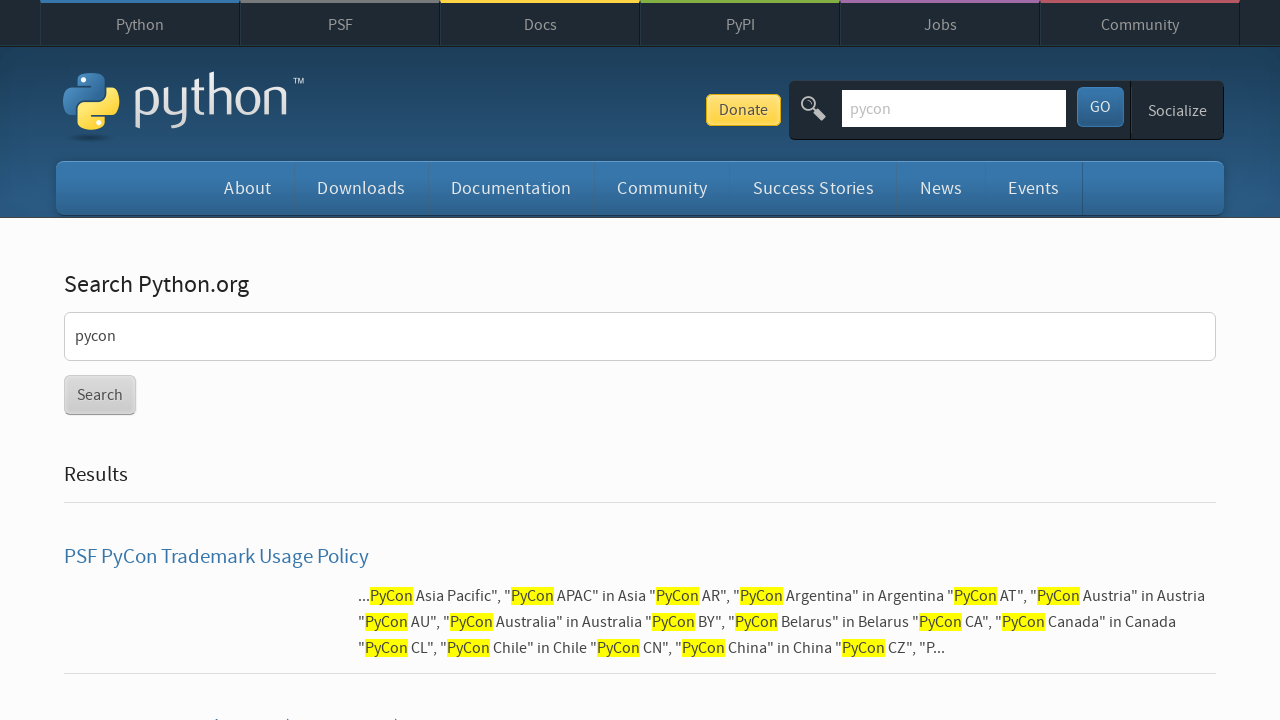

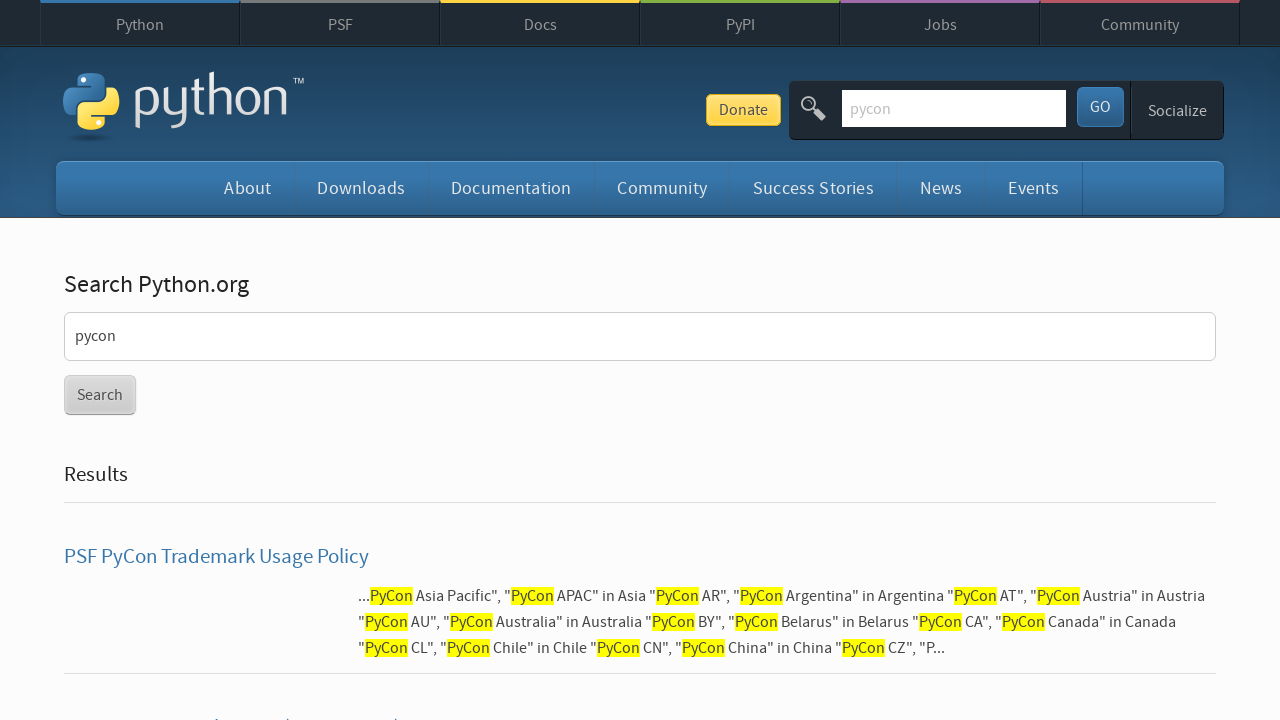